Tests a text box form submission on DemoQA by filling in full name, email, current address, and permanent address fields, then clicking submit and verifying the output displays the correct name.

Starting URL: https://demoqa.com/text-box

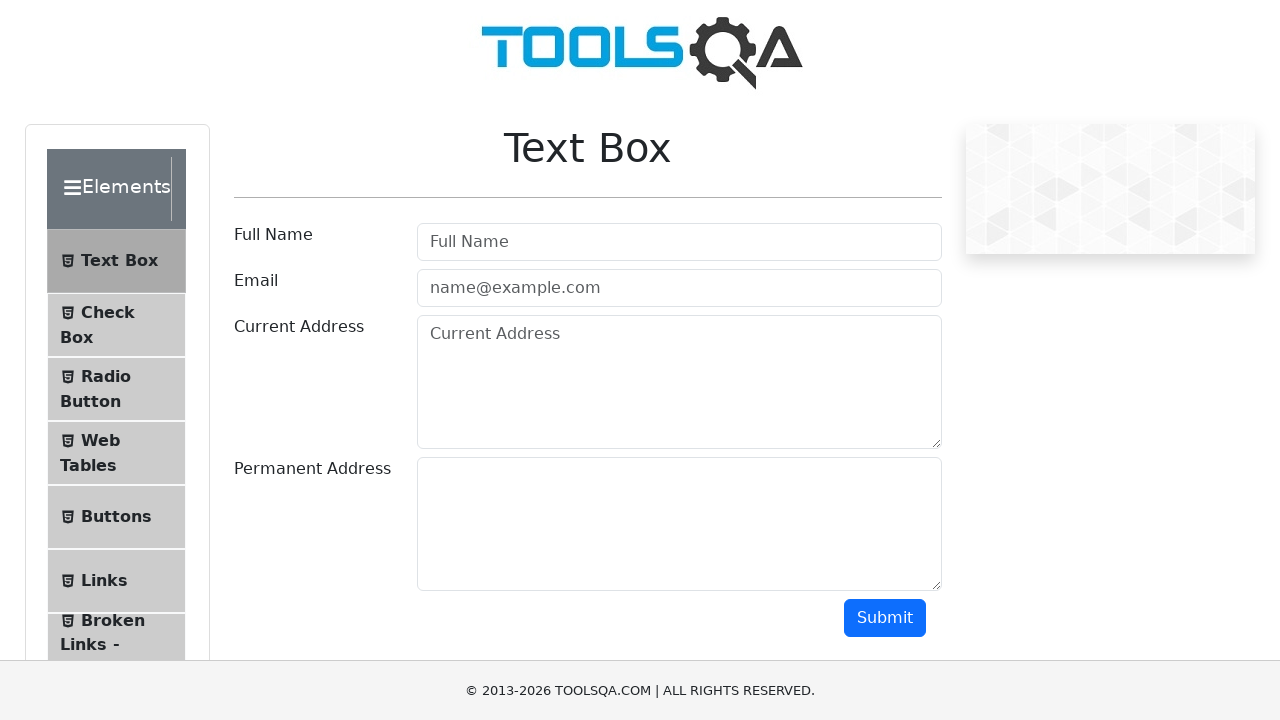

Filled full name field with 'UPEX Galaxy' on #userName
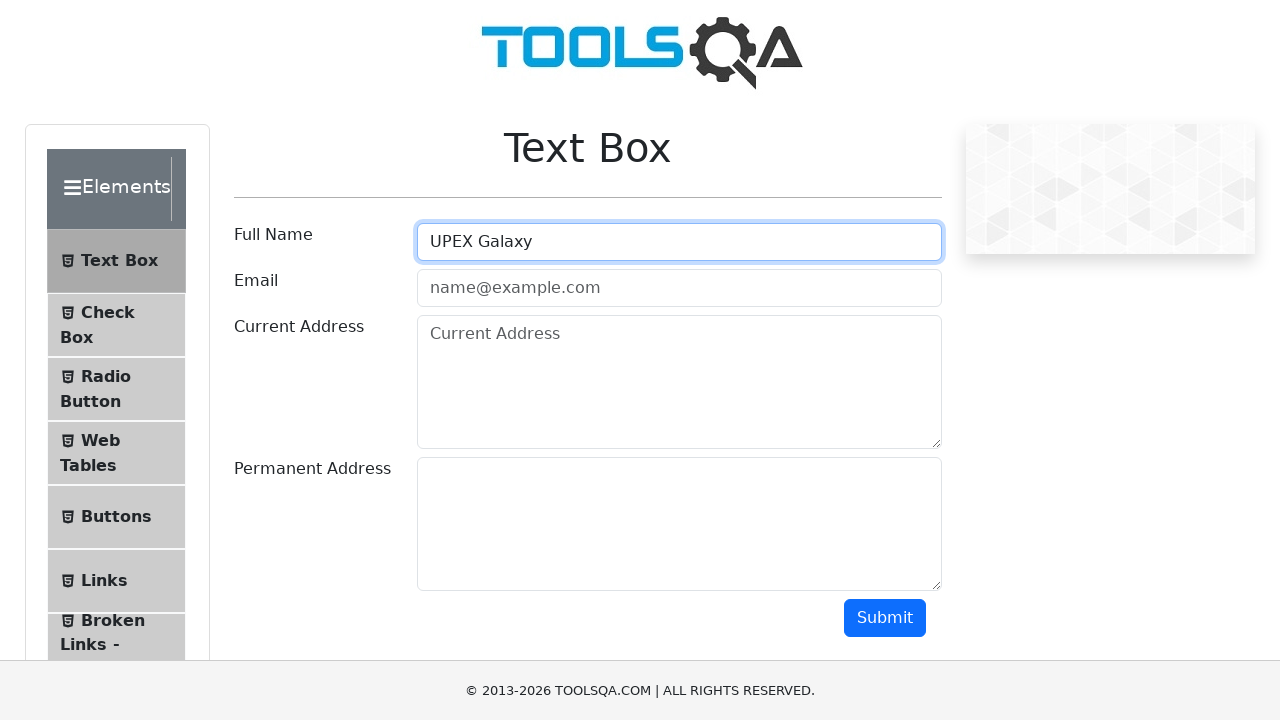

Filled email field with 'upexgalaxy@upex.com' on #userEmail
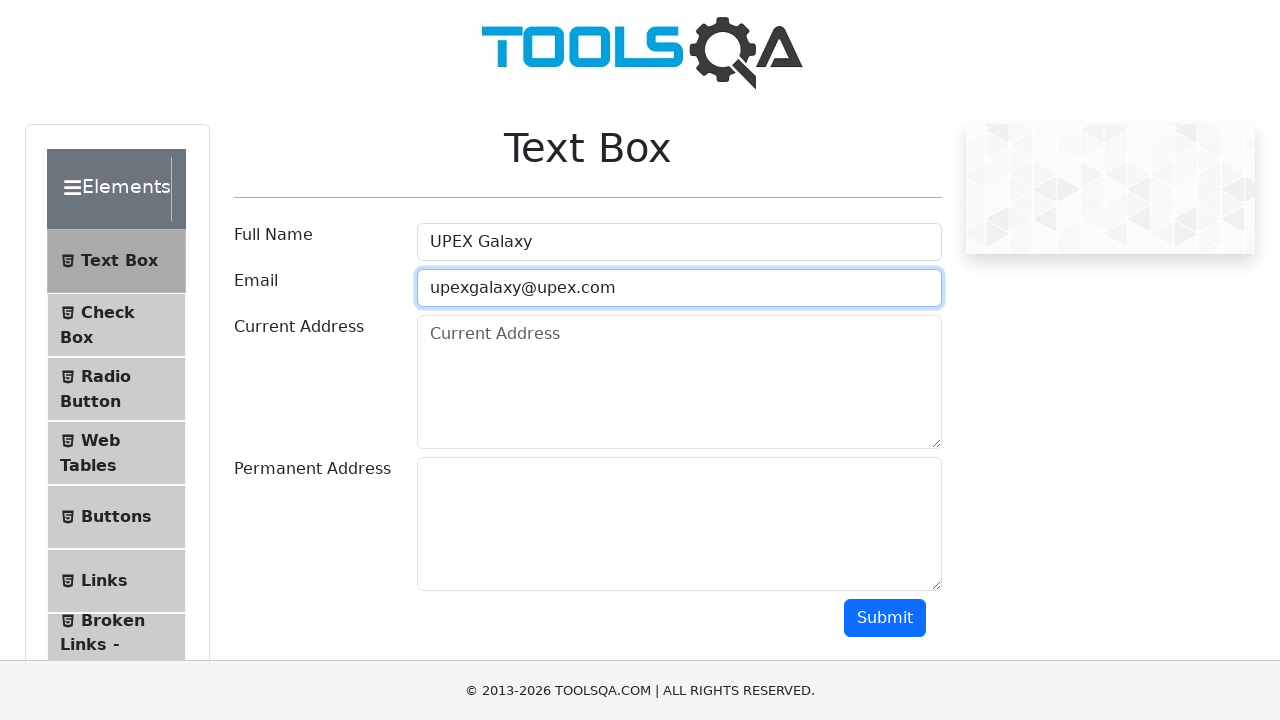

Filled current address field with 'Chicago' on #currentAddress
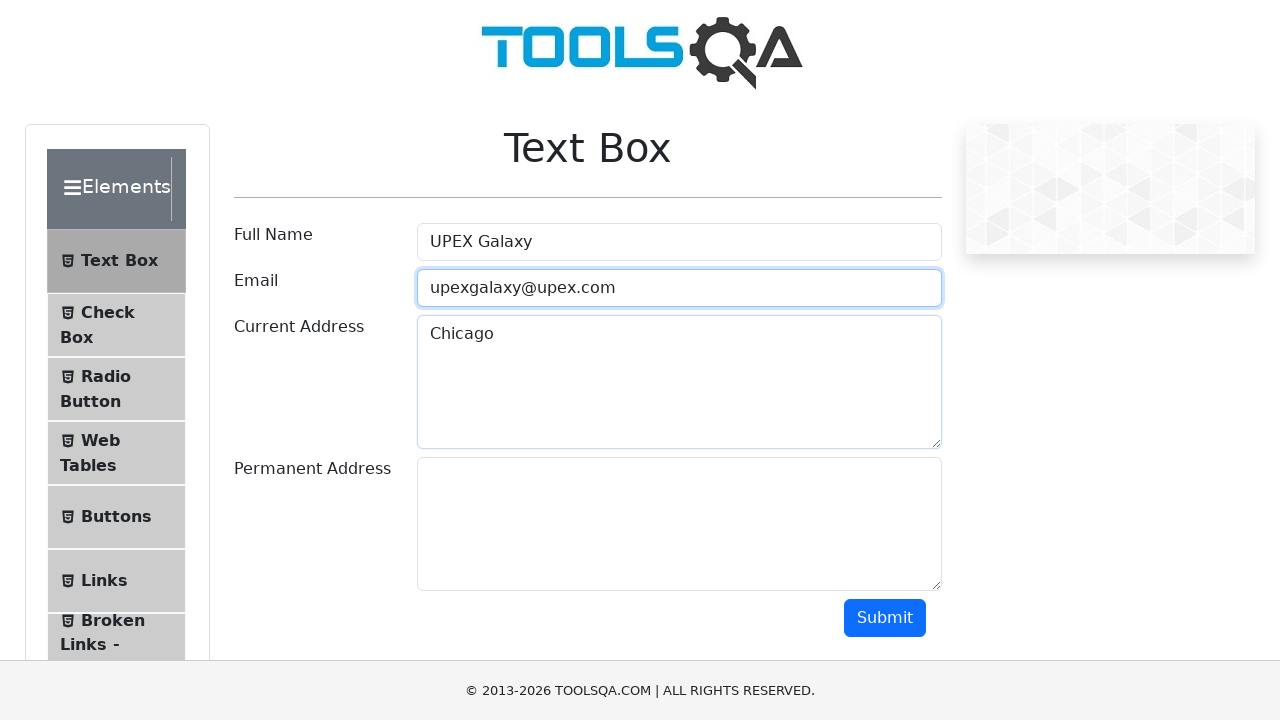

Filled permanent address field with 'U.S.A' on #permanentAddress
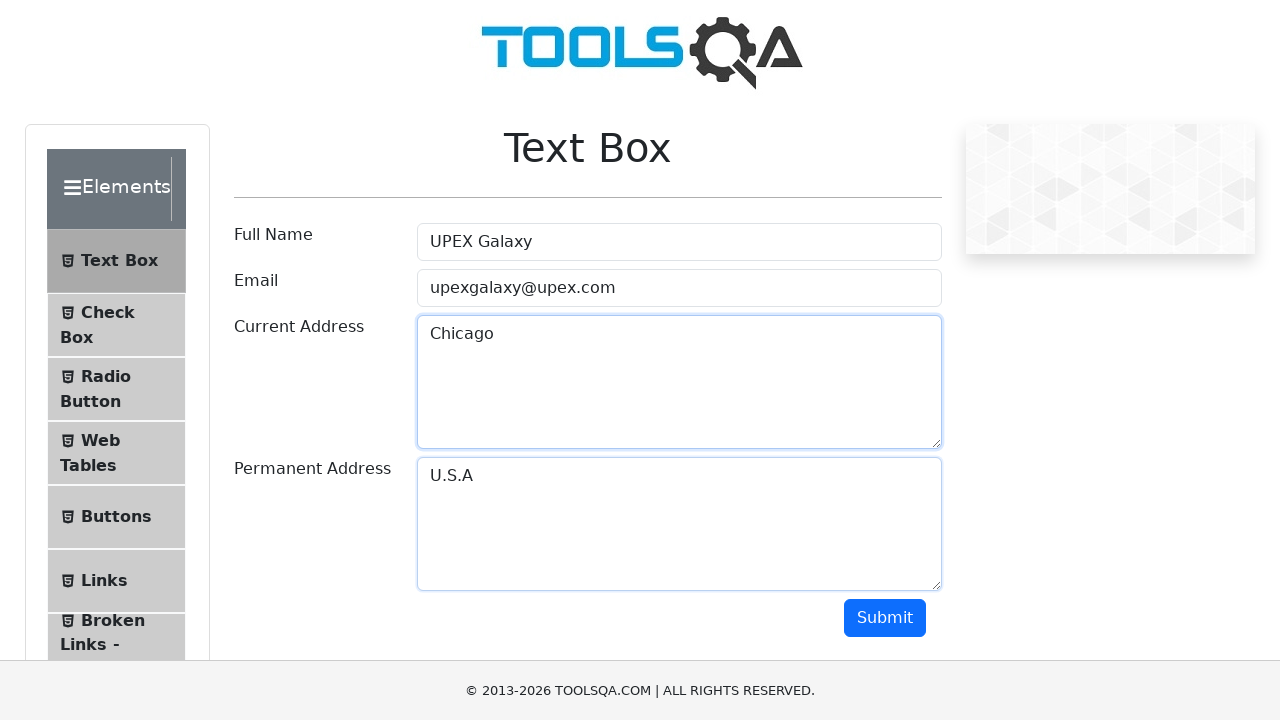

Clicked submit button to submit form at (885, 618) on #submit
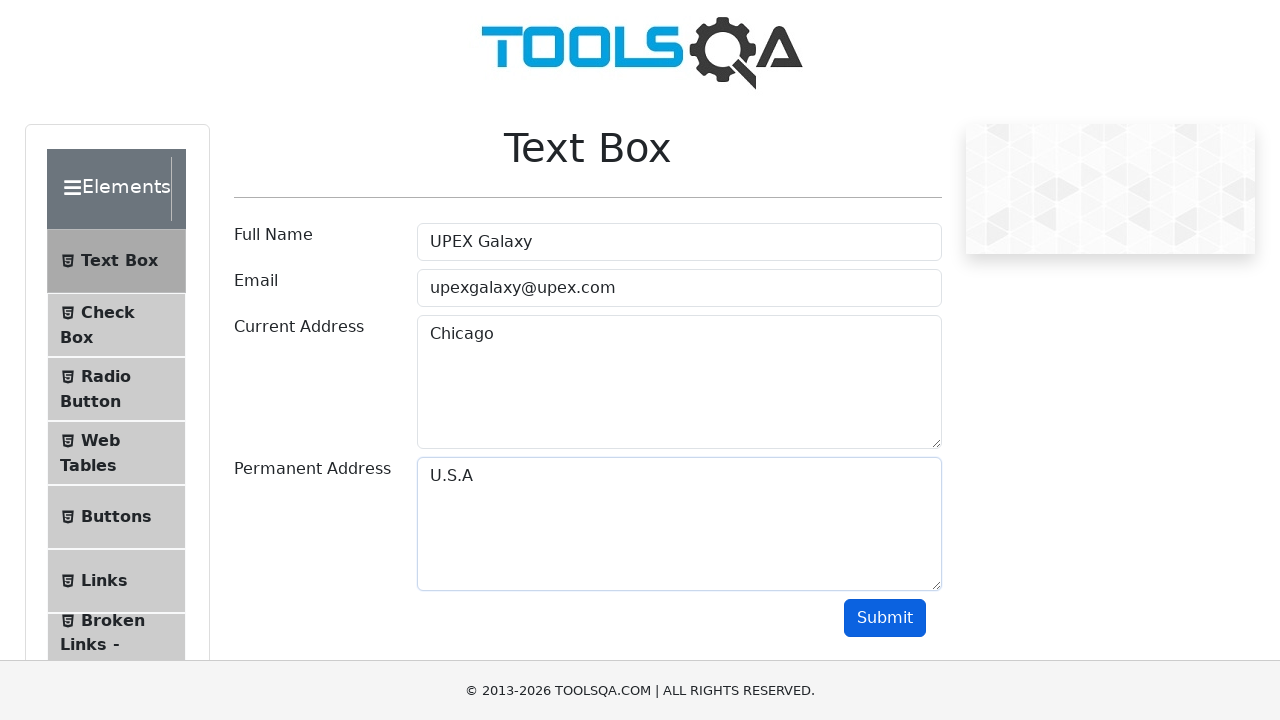

Output element loaded after form submission
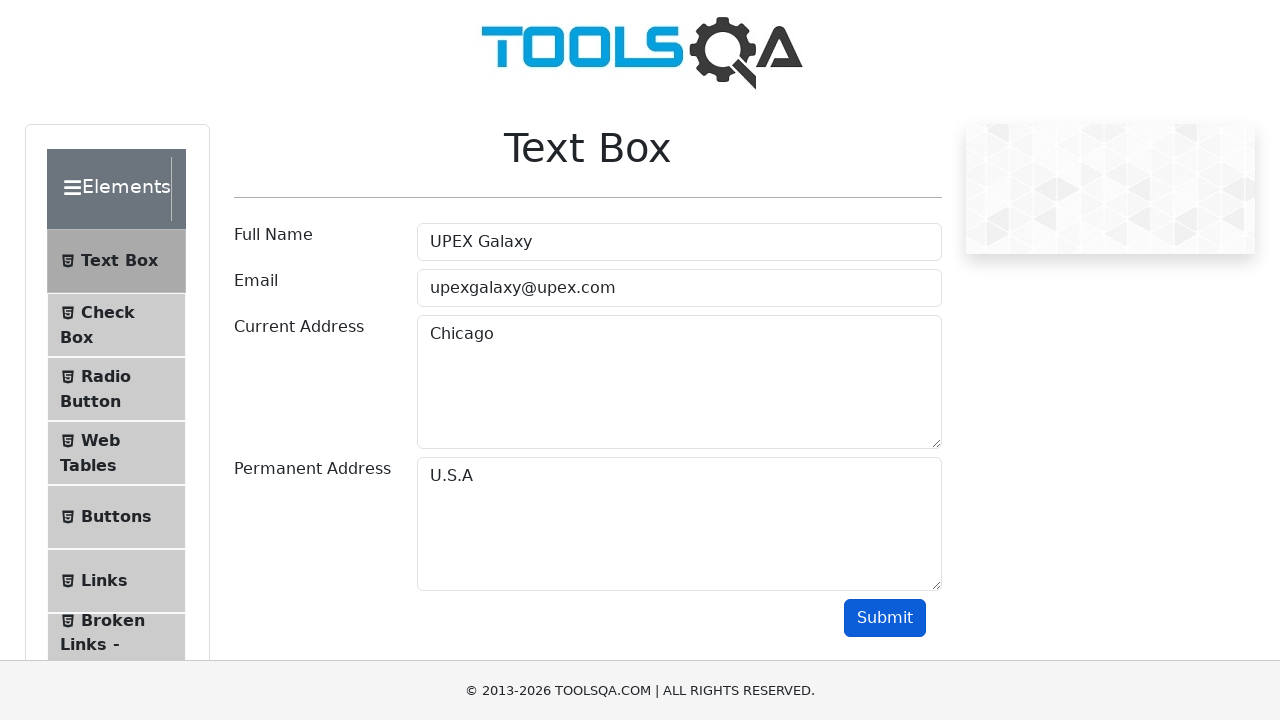

Verified output contains 'Name:UPEX Galaxy'
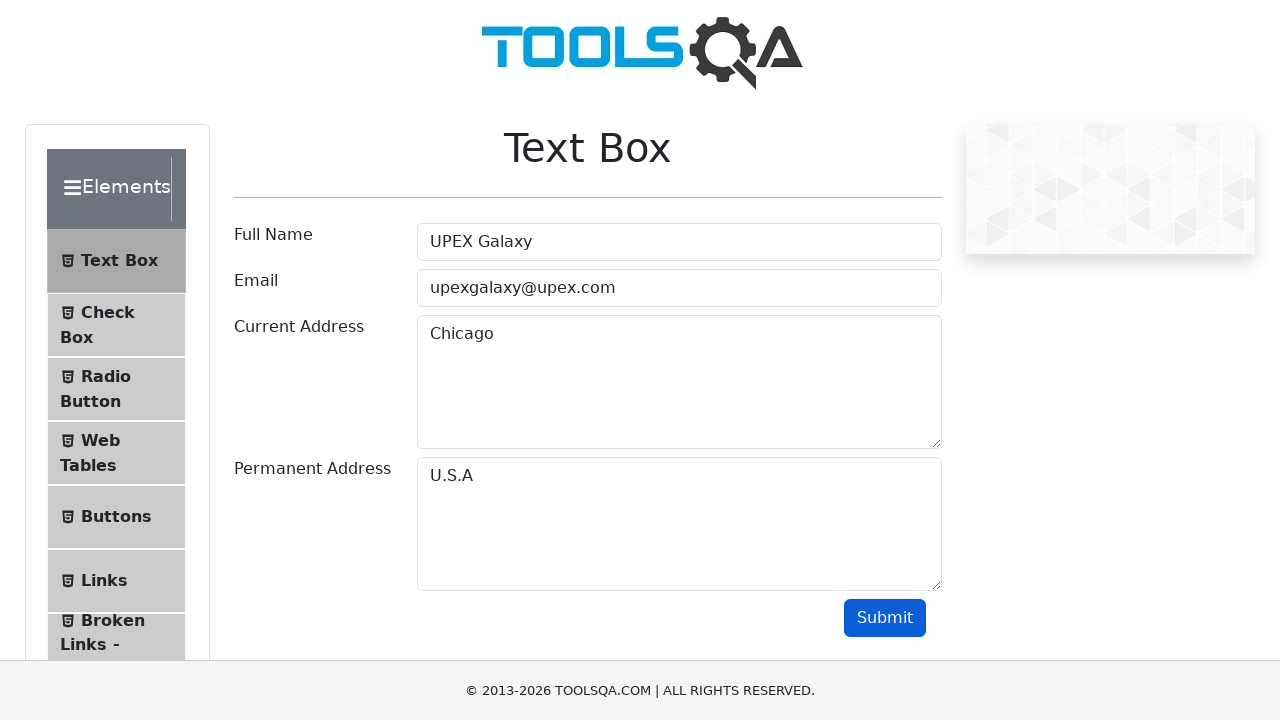

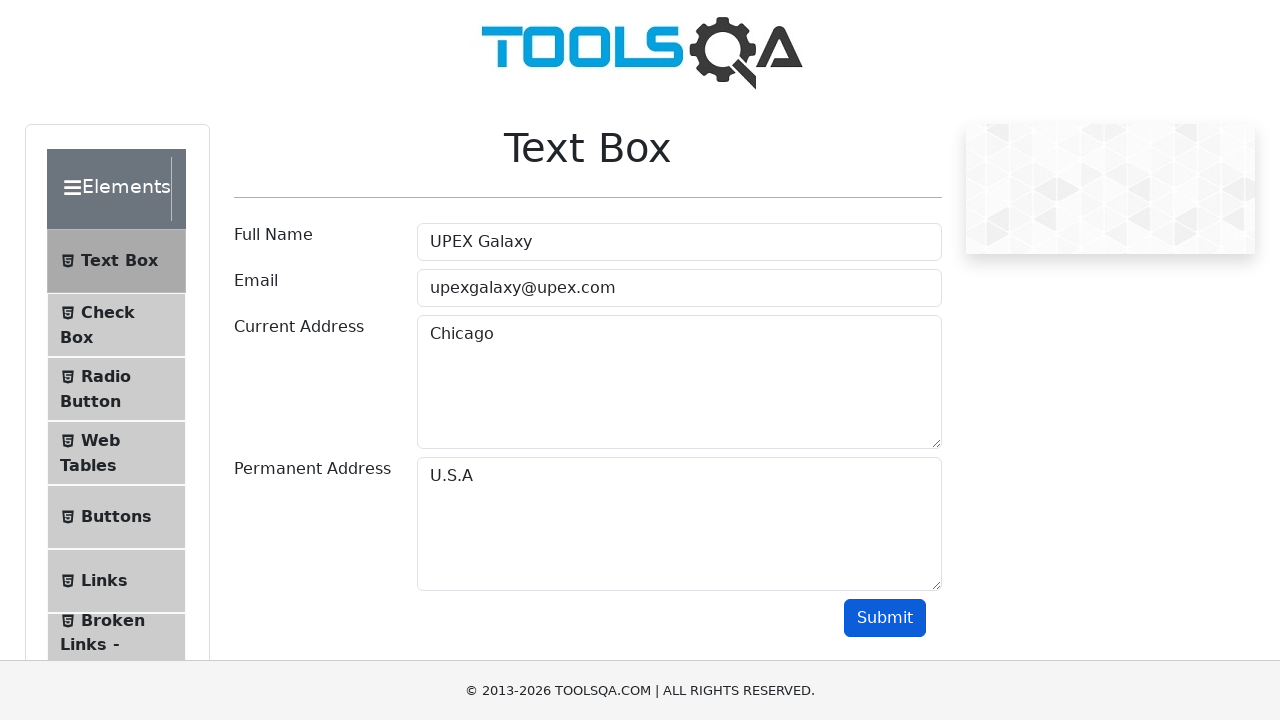